Tests JavaScript confirmation alert handling by clicking on a button that triggers a confirmation popup and accepting it

Starting URL: https://the-internet.herokuapp.com/javascript_alerts

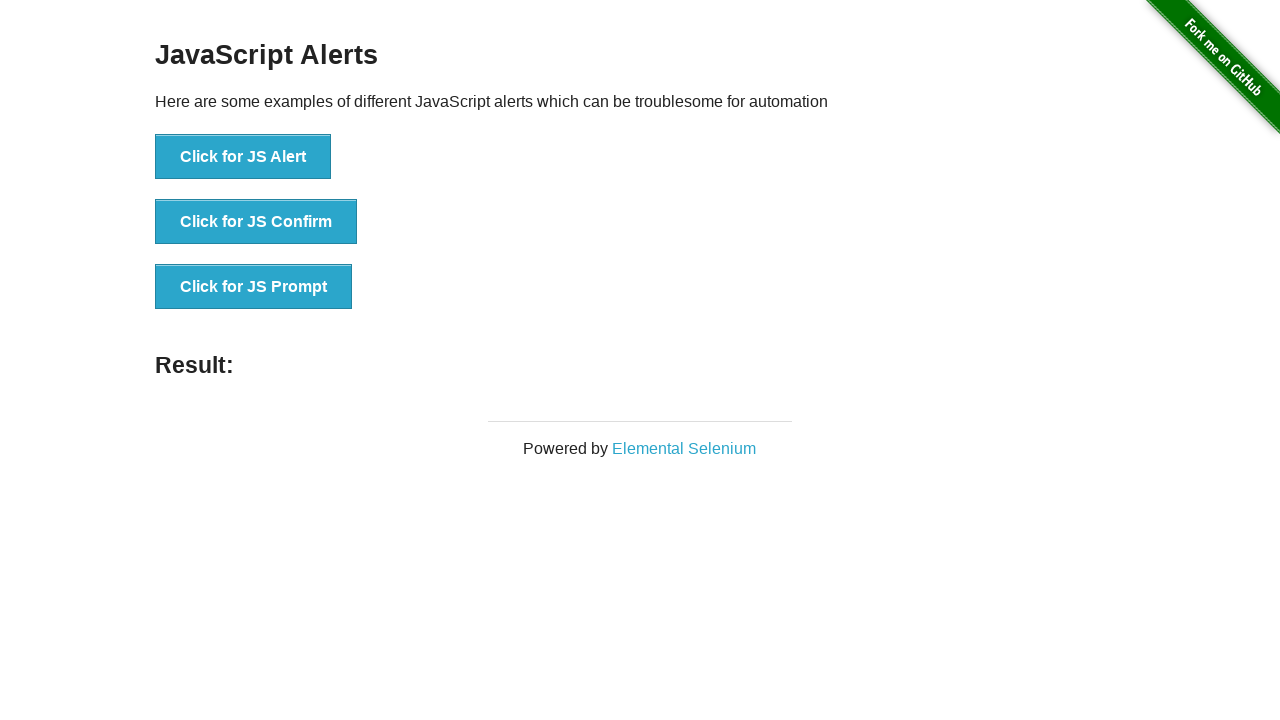

Clicked button to trigger JS confirmation popup at (256, 222) on xpath=//button[text()='Click for JS Confirm']
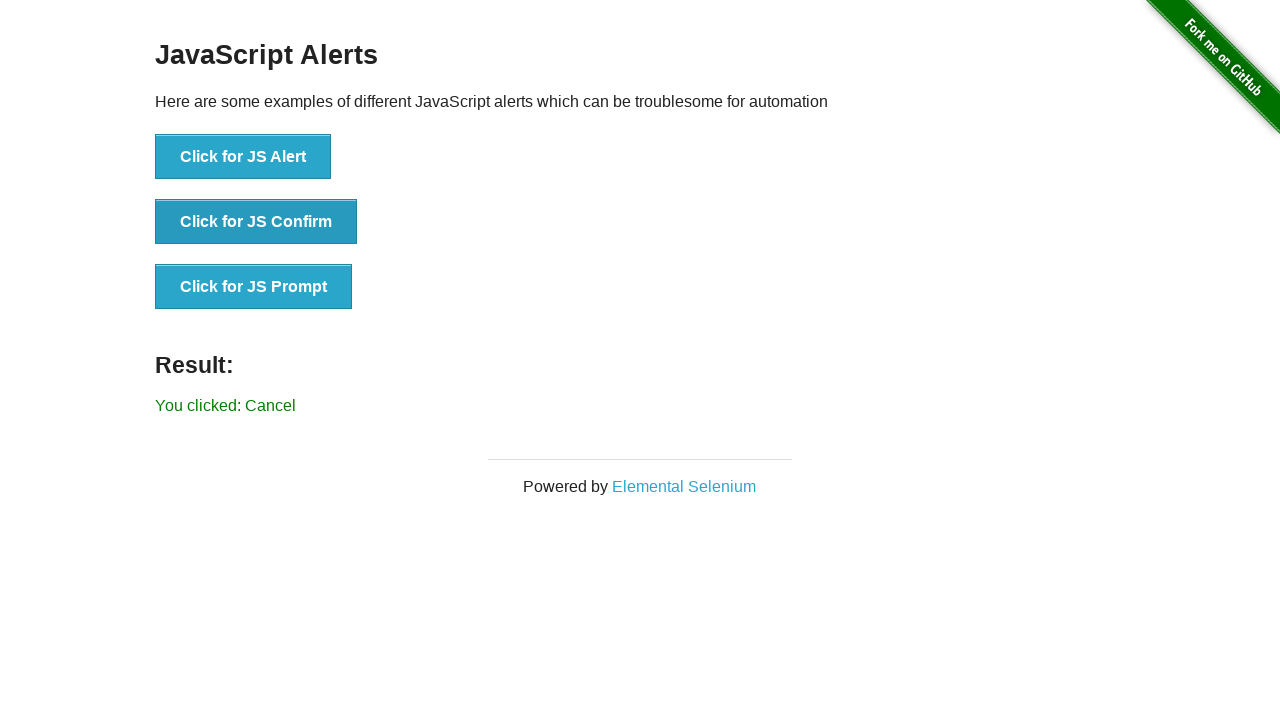

Set up dialog handler to accept confirmation popup
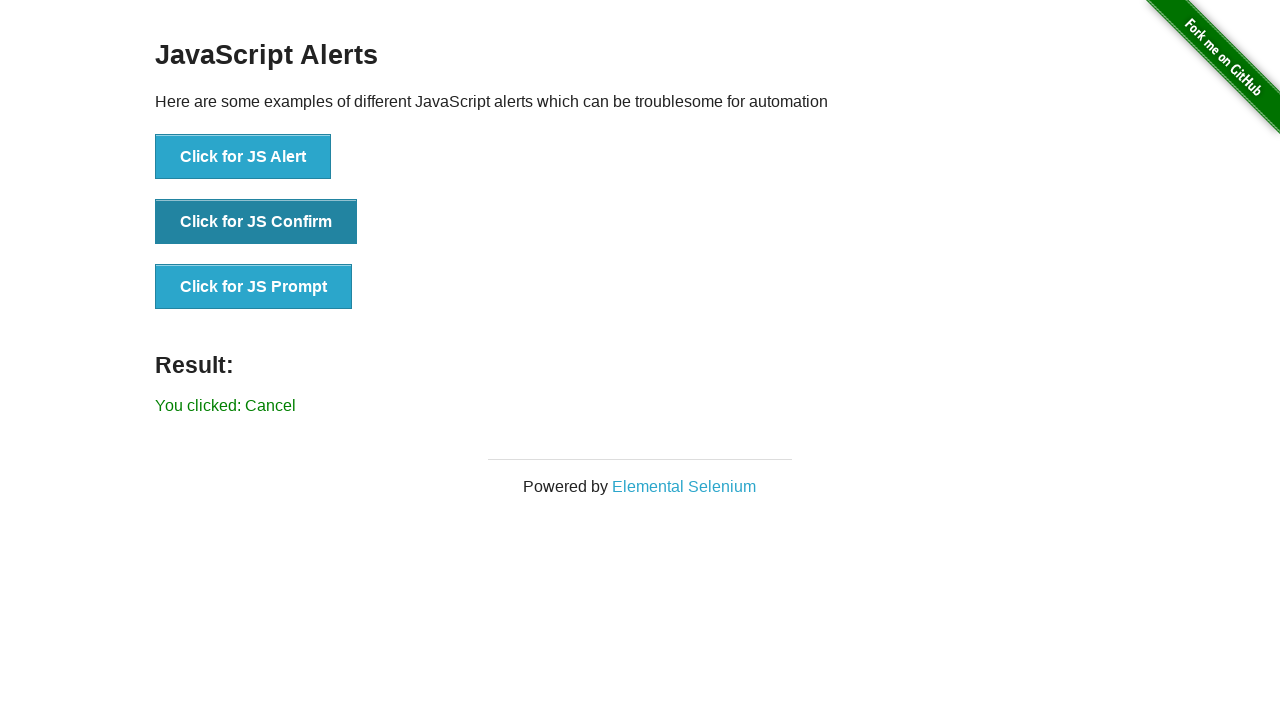

Result element loaded after accepting confirmation
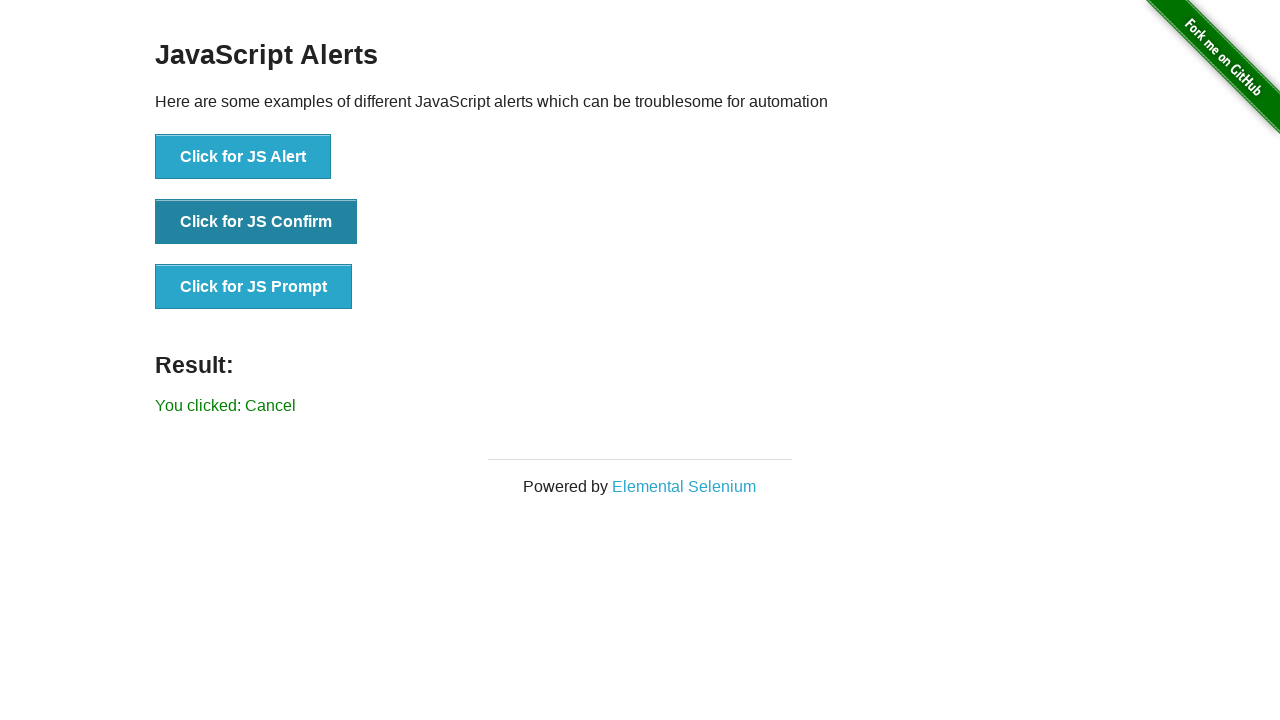

Located result element
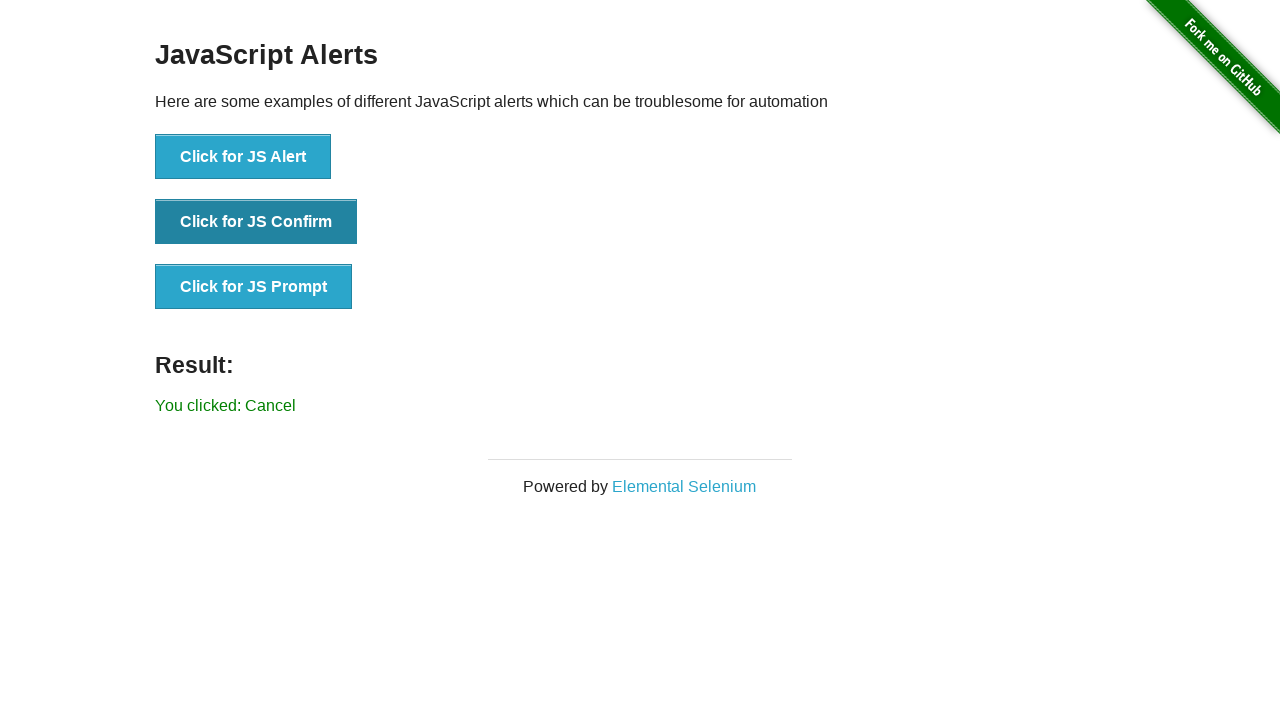

Retrieved and printed result text: You clicked: Cancel
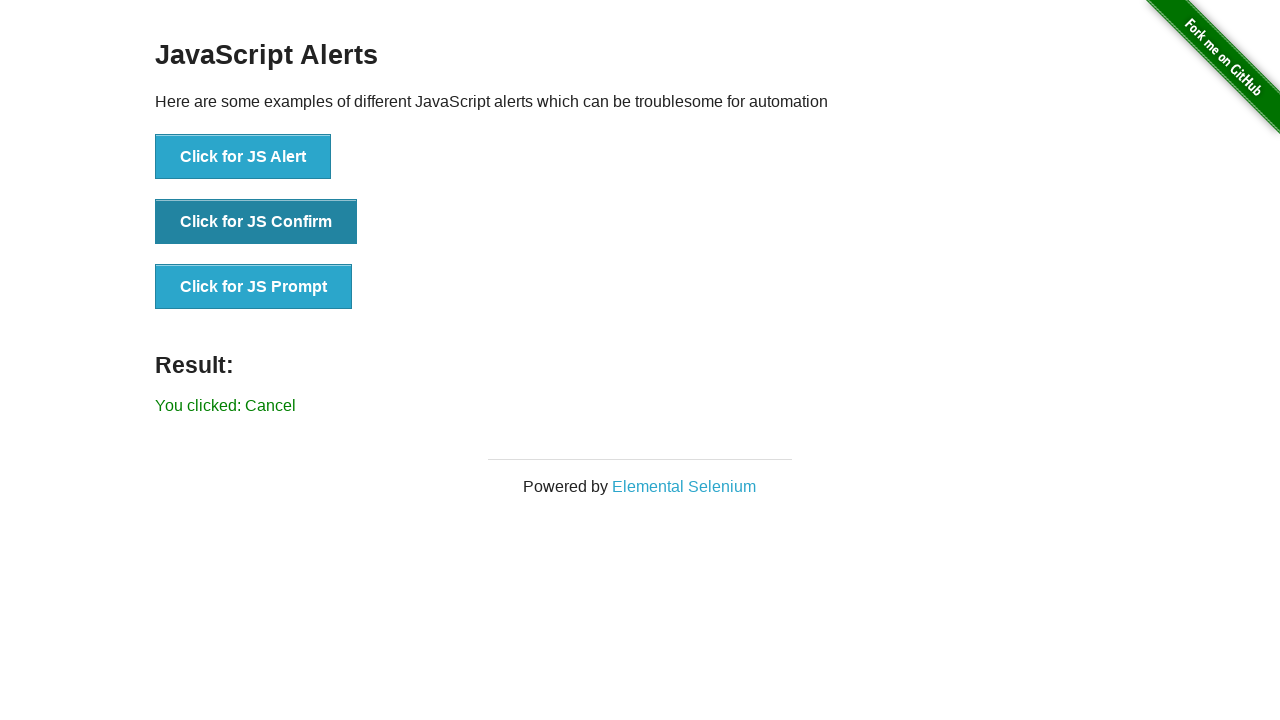

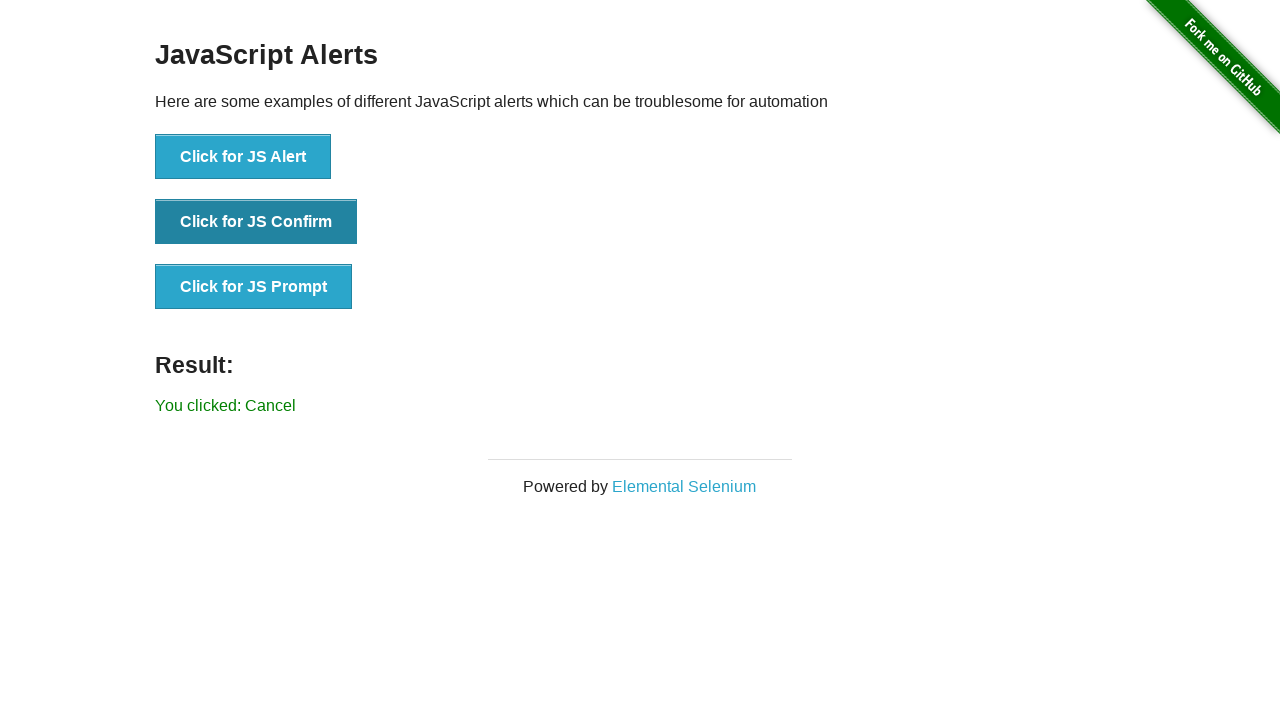